Tests form submission on W3Schools HTML forms tutorial page by filling the first name field and clicking submit

Starting URL: https://www.w3schools.com/html/html_forms.asp

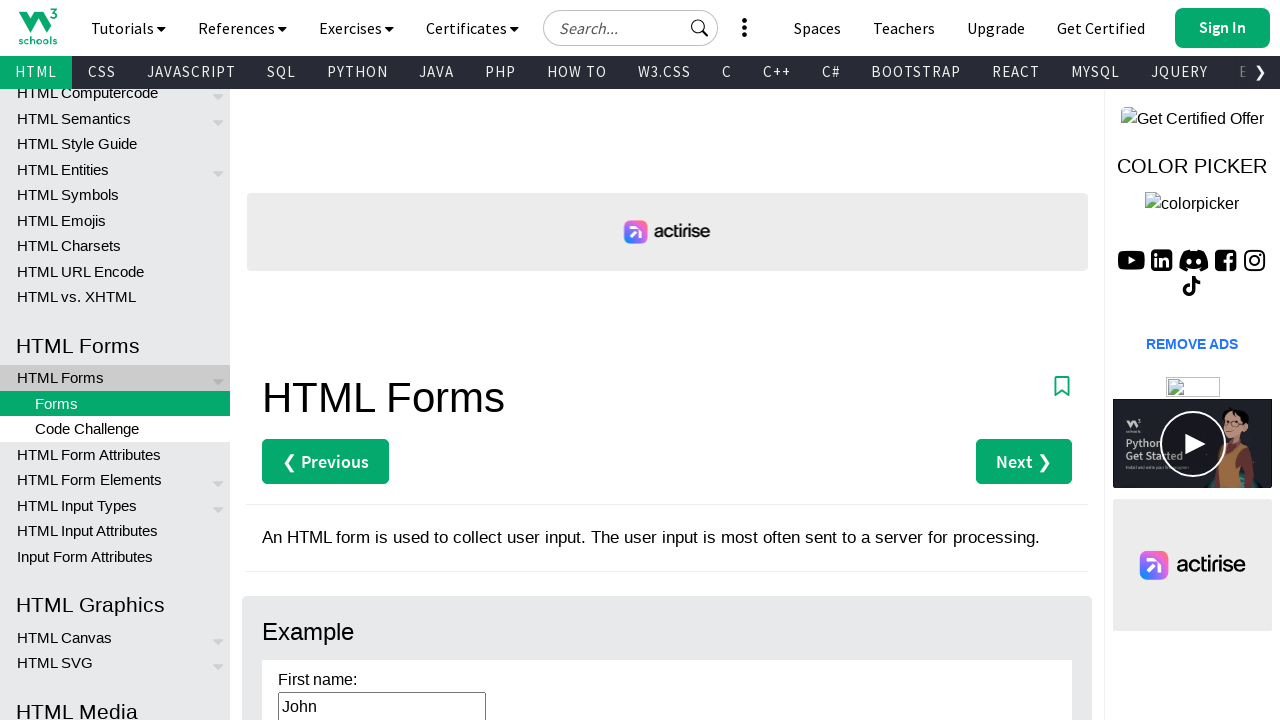

Cleared the first name input field on #fname
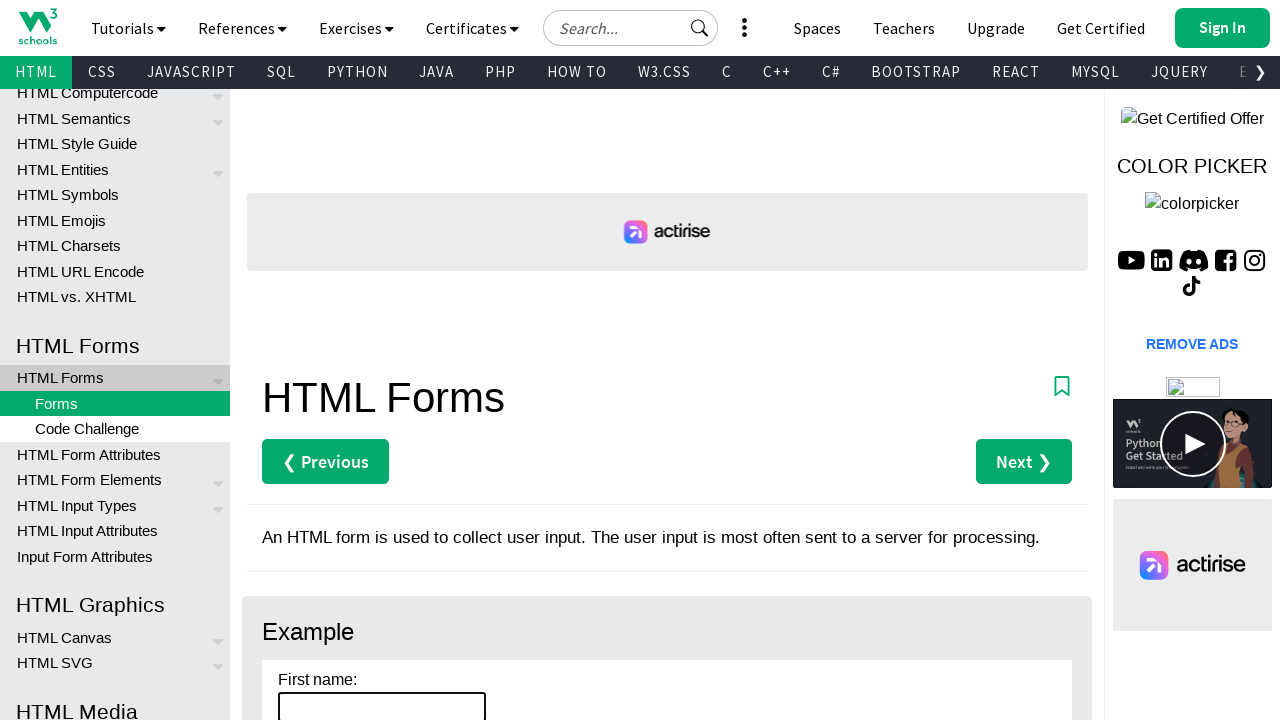

Filled first name field with 'Shubham' on #fname
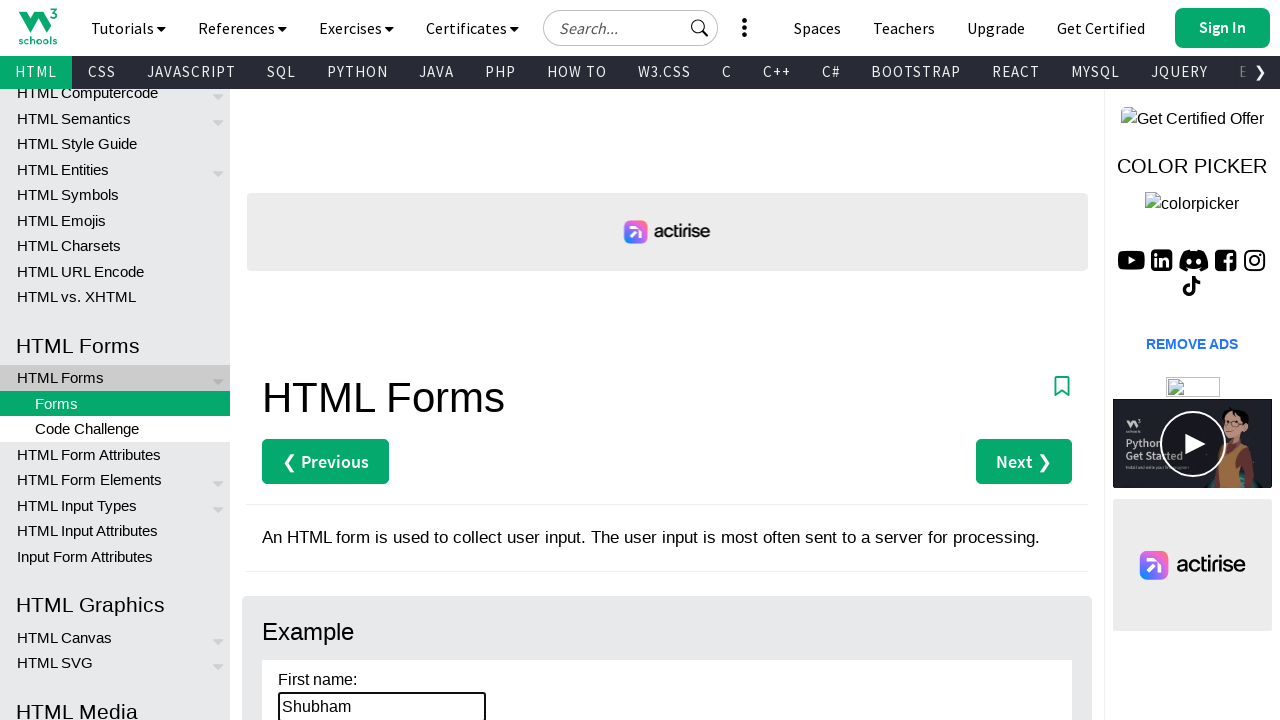

Clicked the Submit button to submit the form at (667, 361) on button:has-text("Submit")
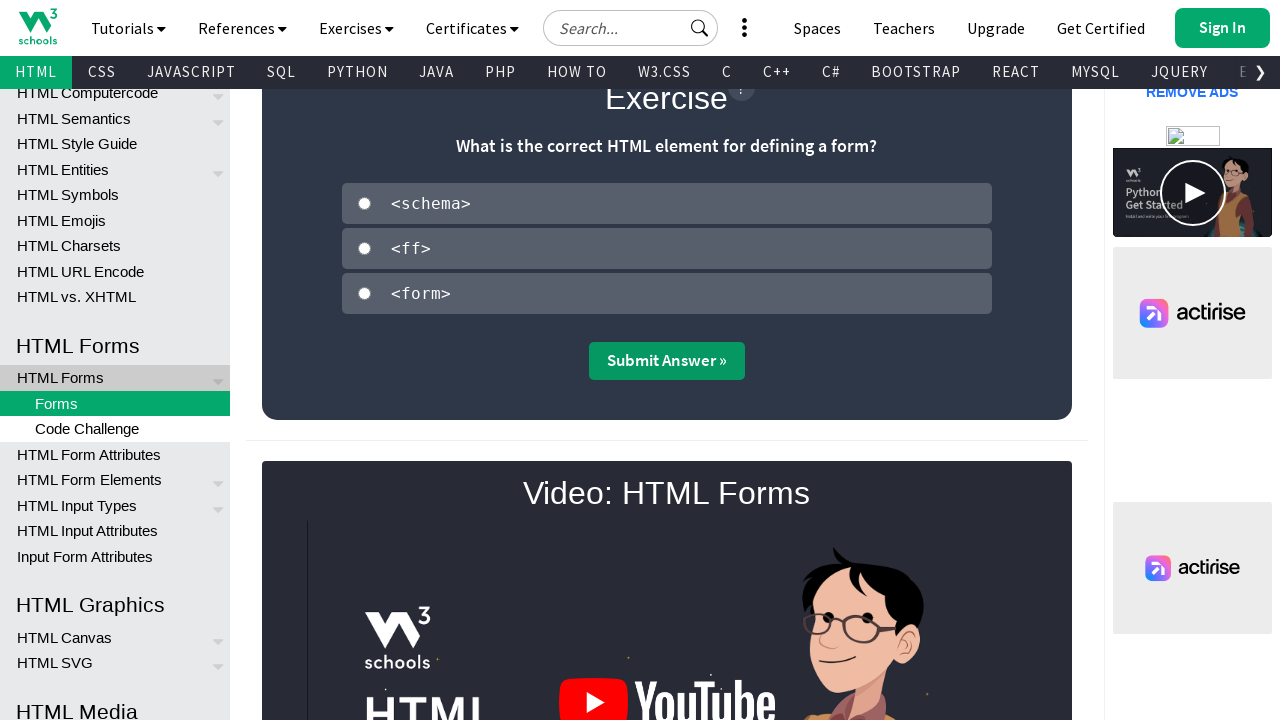

Waited 3 seconds for form submission to complete
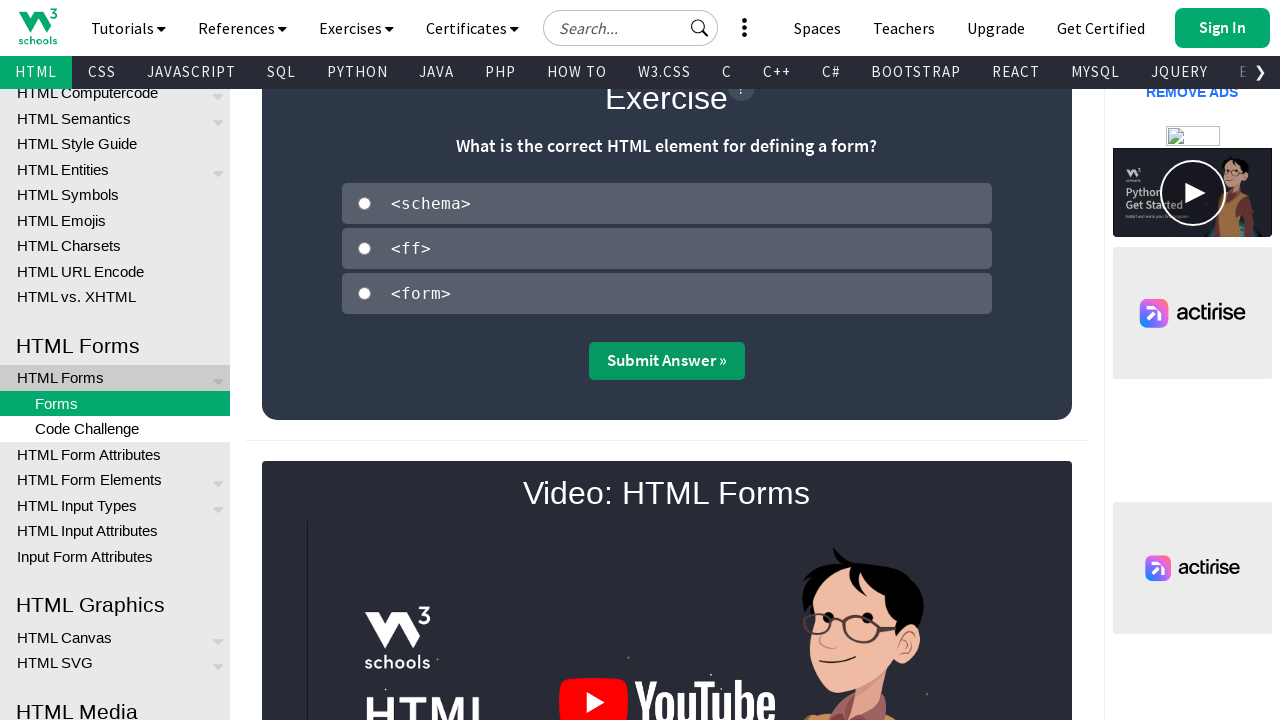

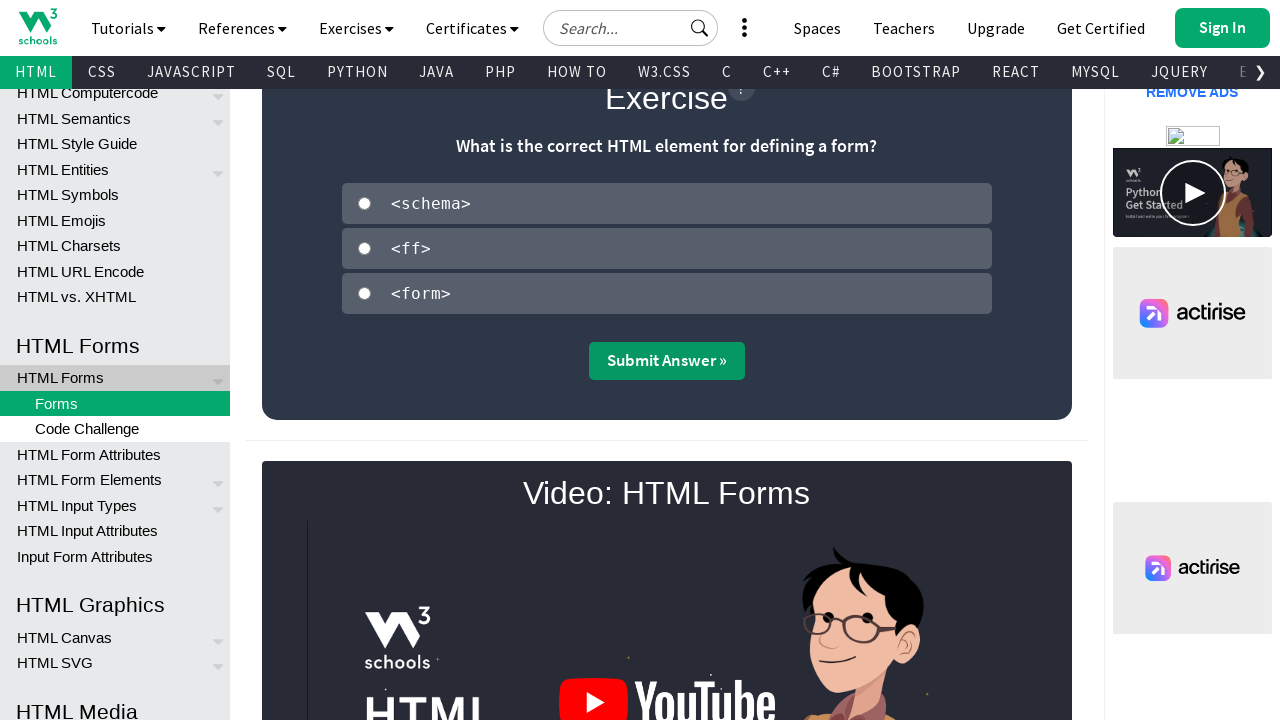